Tests the greet-a-cat page to verify the greeting message is displayed

Starting URL: https://cs1632.appspot.com/

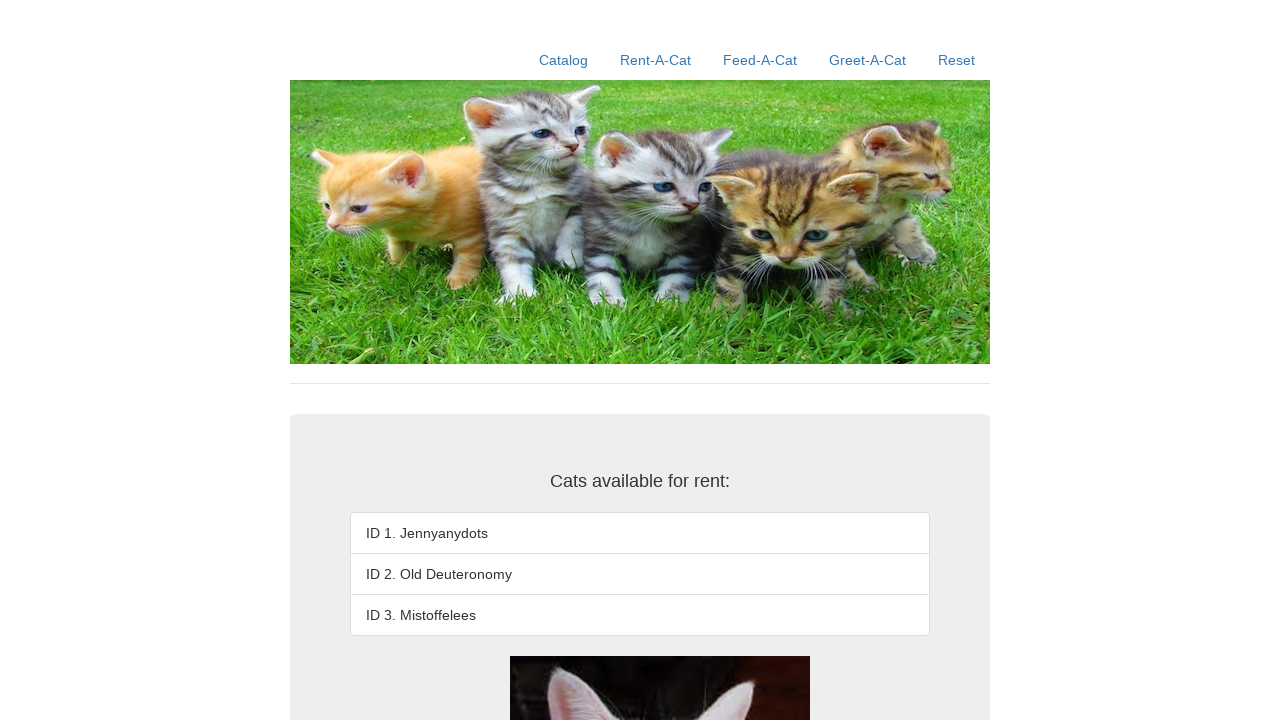

Clicked the greet-a-cat link at (868, 60) on xpath=//a[contains(@href, '/greet-a-cat')]
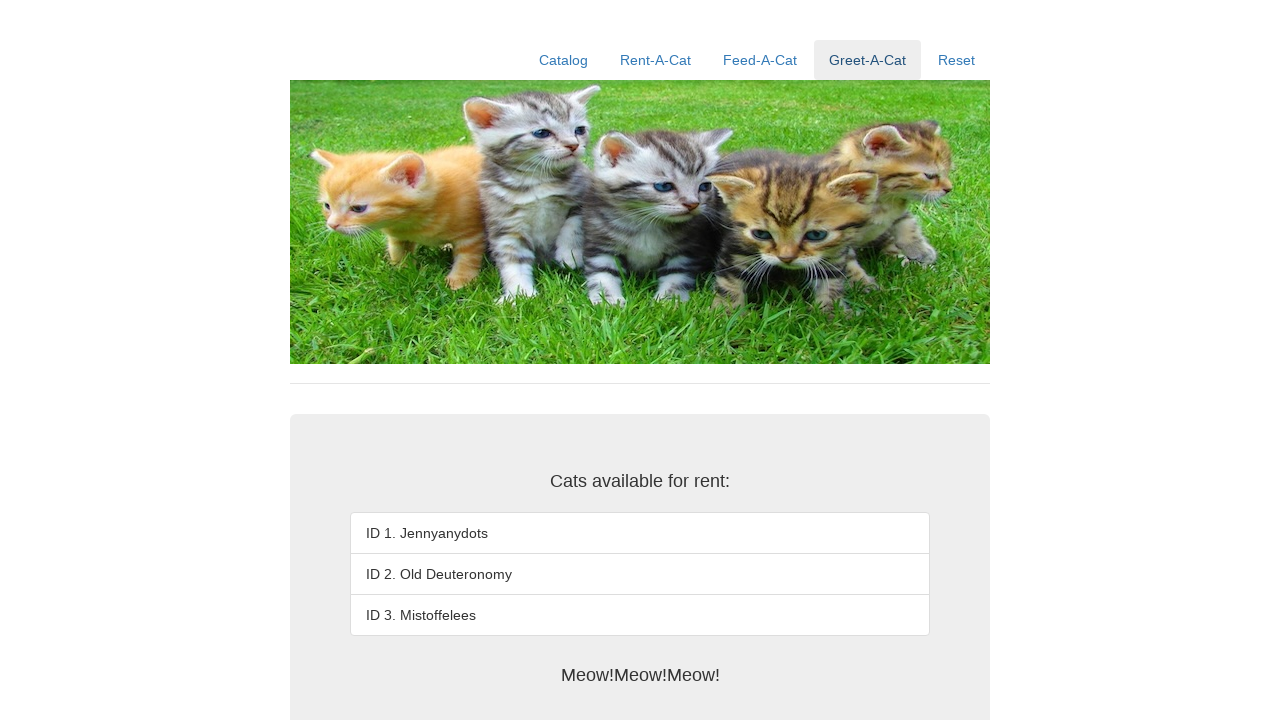

Greeting message element loaded successfully
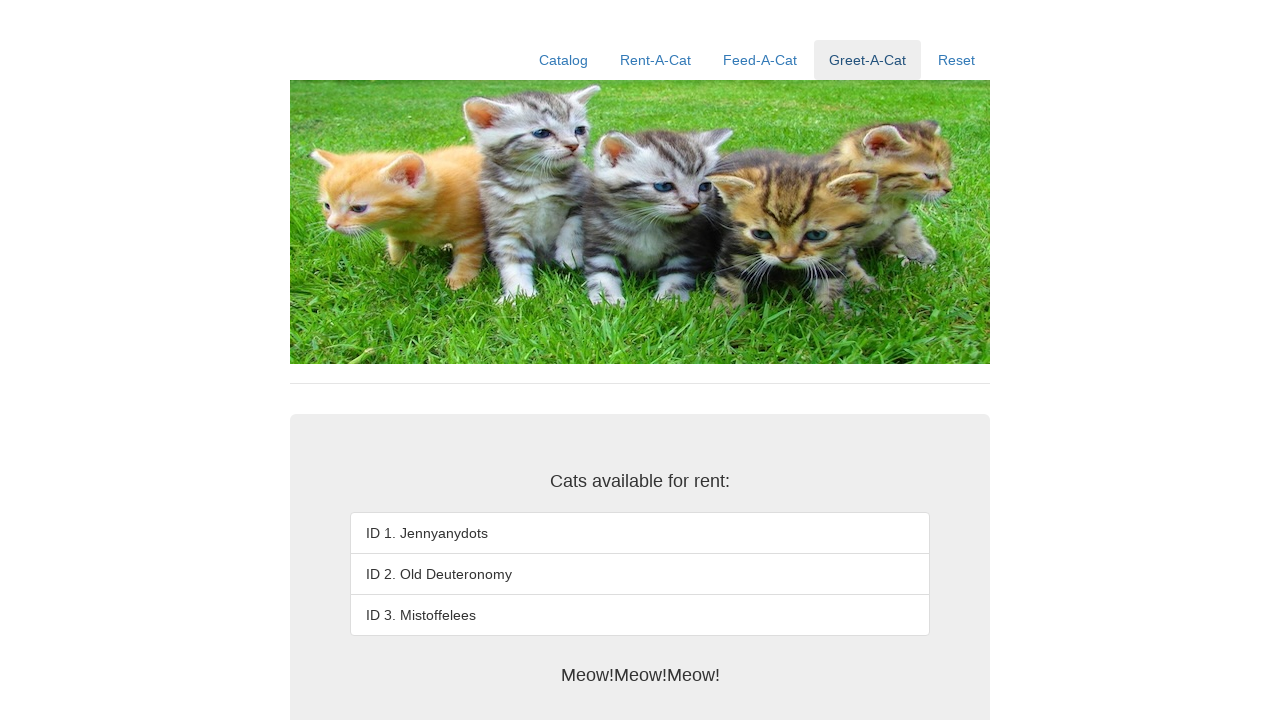

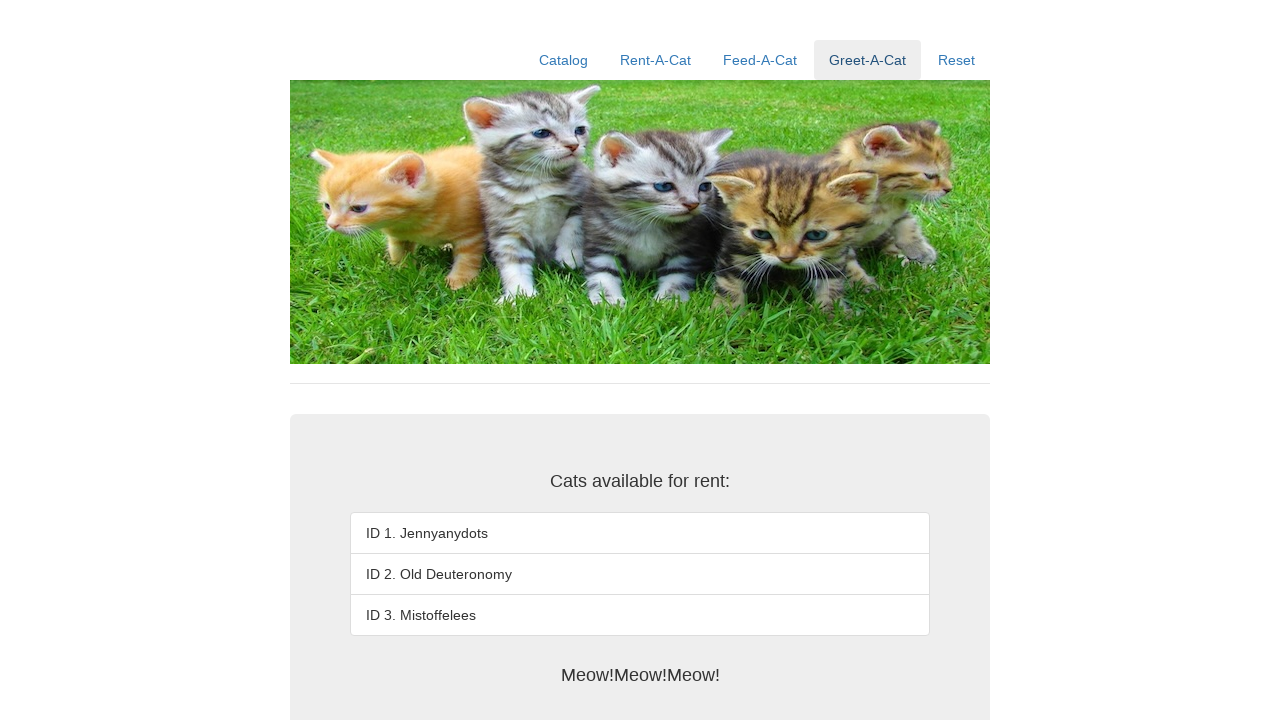